Tests double click functionality by double clicking a button and verifying the resulting text

Starting URL: https://automationfc.github.io/basic-form/index.html

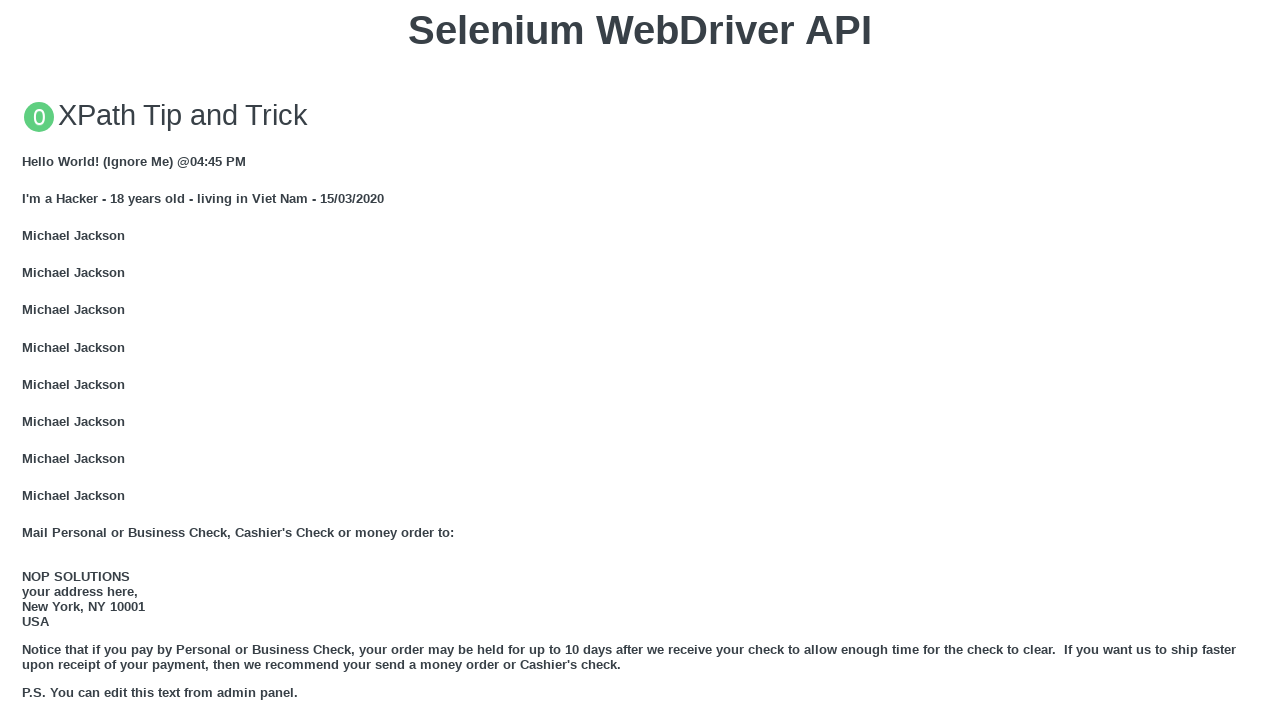

Scrolled double click button into view
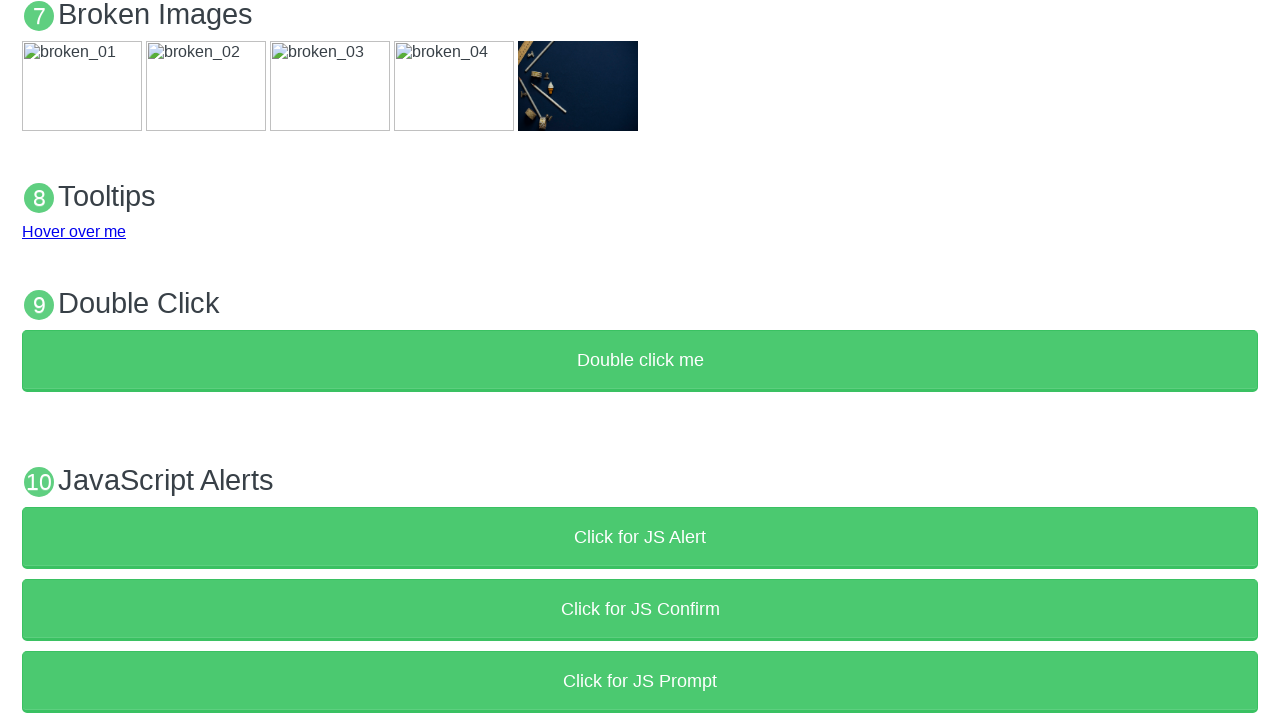

Double clicked the 'Double click me' button at (640, 361) on button:has-text('Double click me')
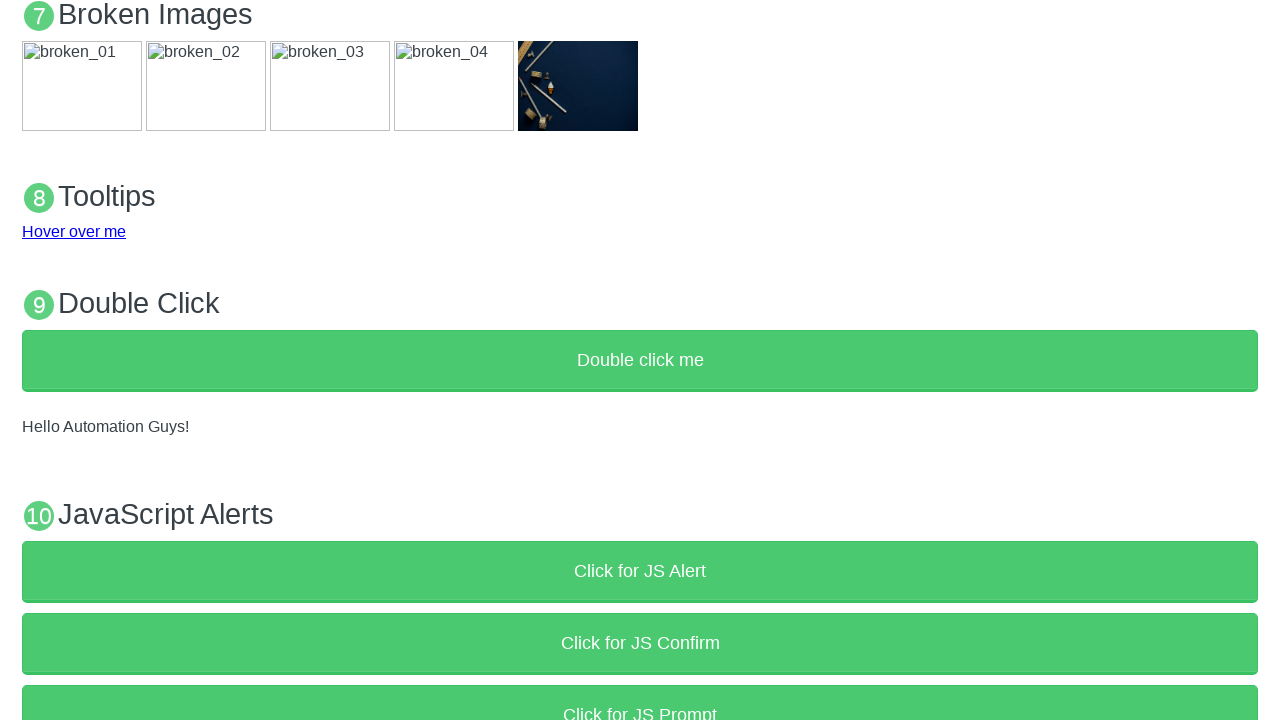

Verified result text equals 'Hello Automation Guys!'
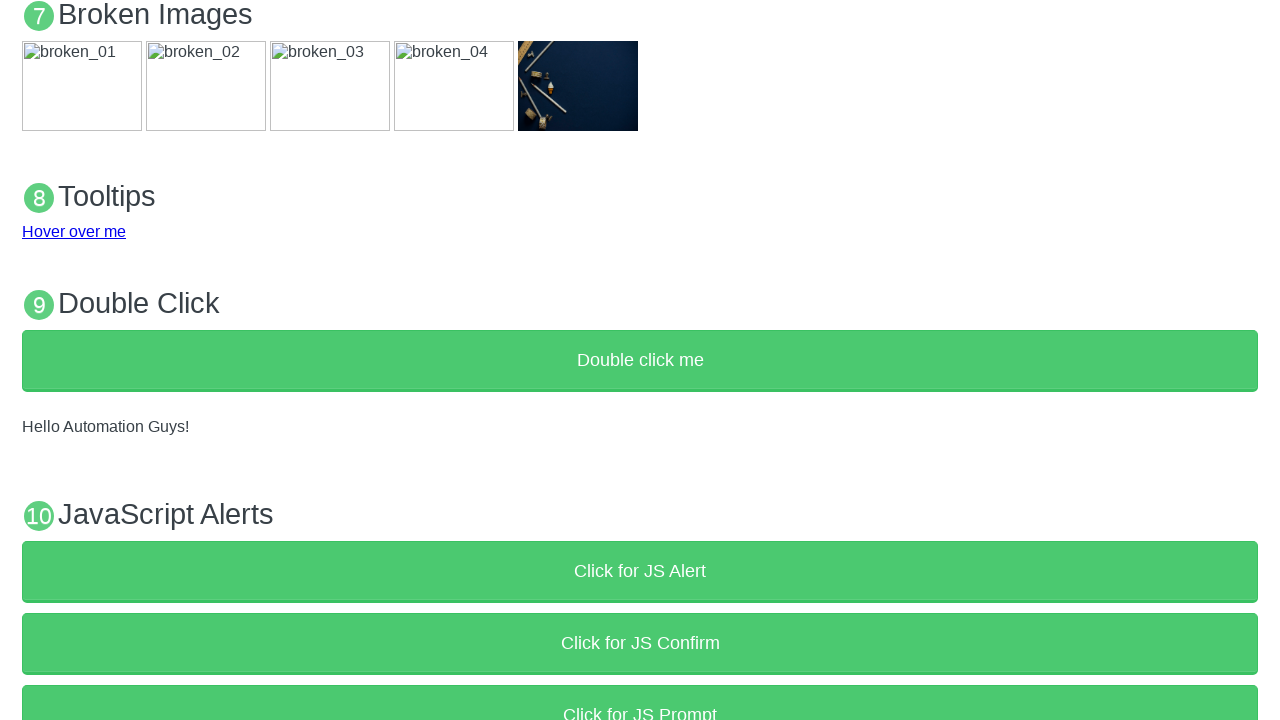

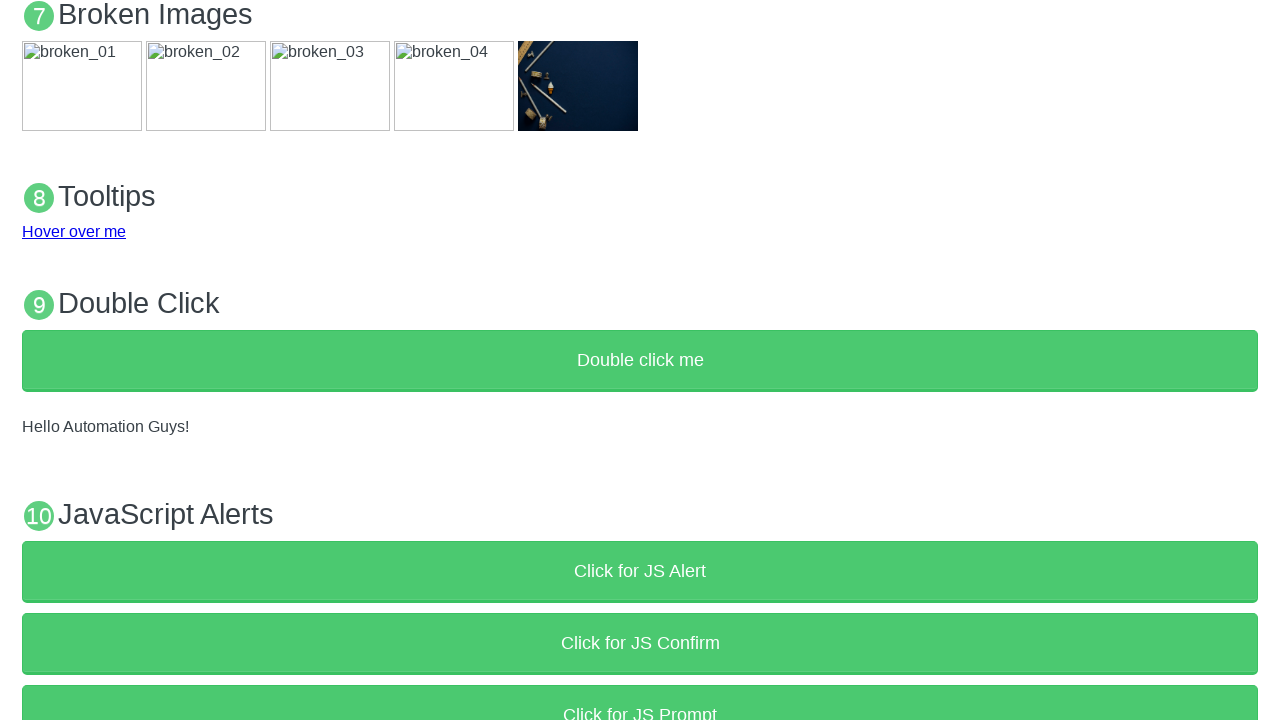